Tests the LMS website by navigating to the contact page and submitting a contact form with user details

Starting URL: https://alchemy.hguy.co/lms

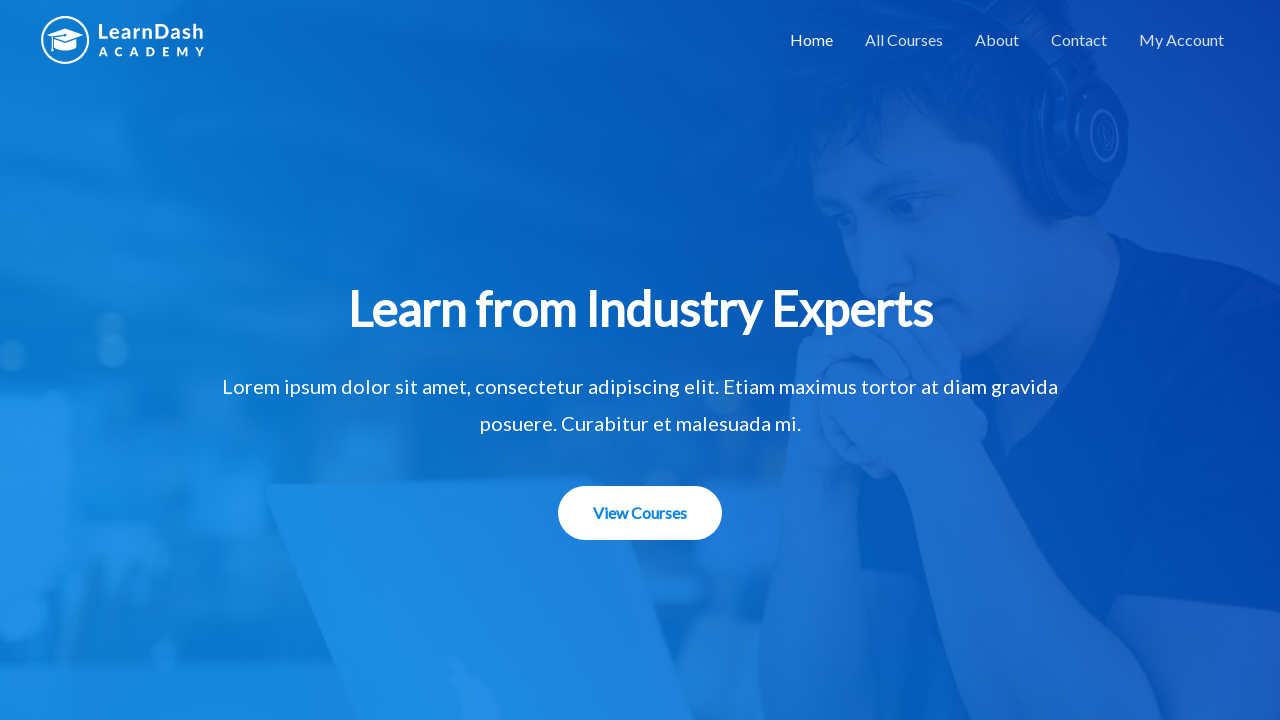

Clicked on Contact link in navigation at (1079, 40) on xpath=//a[text()='Contact']
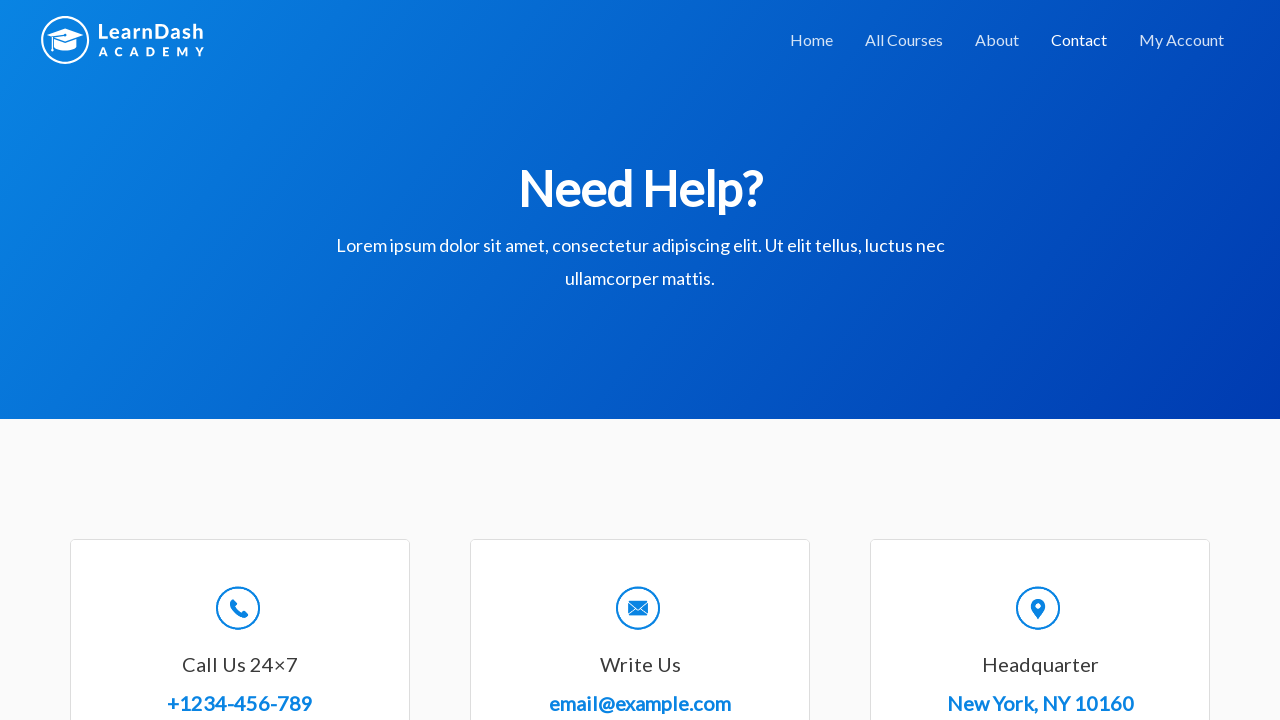

Contact page loaded completely
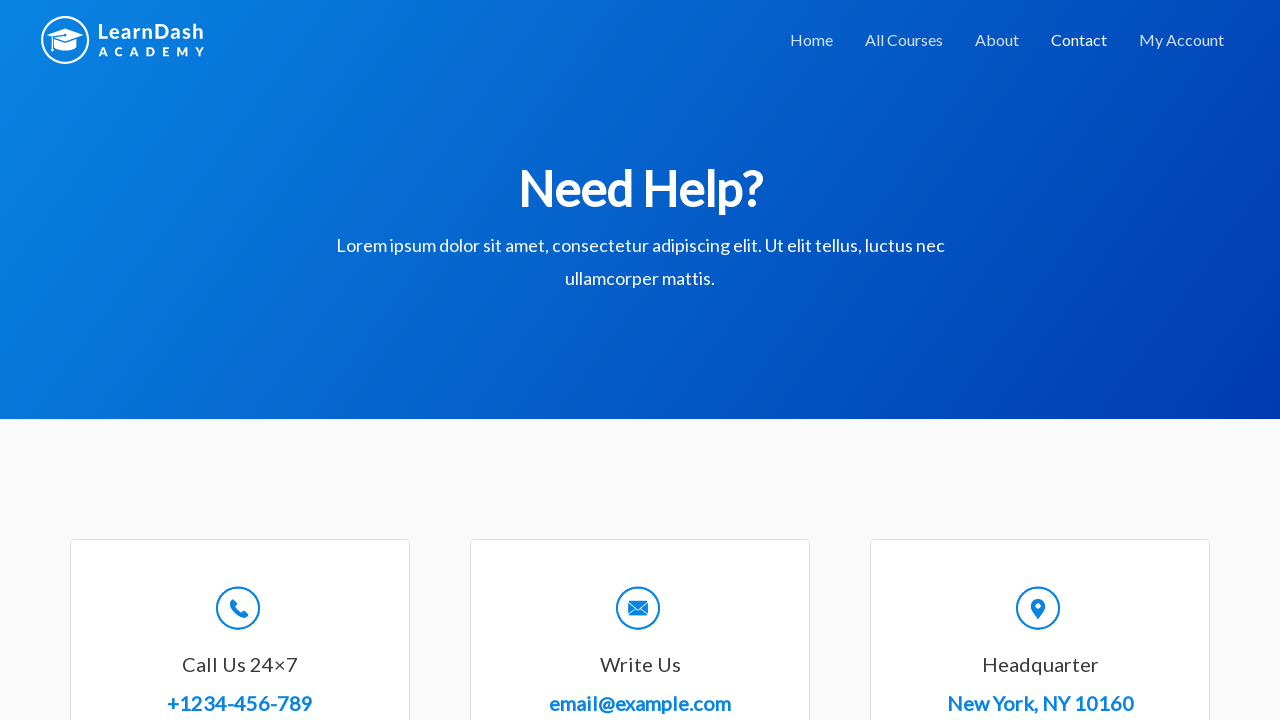

Filled name field with 'Lokesh' on #wpforms-8-field_0
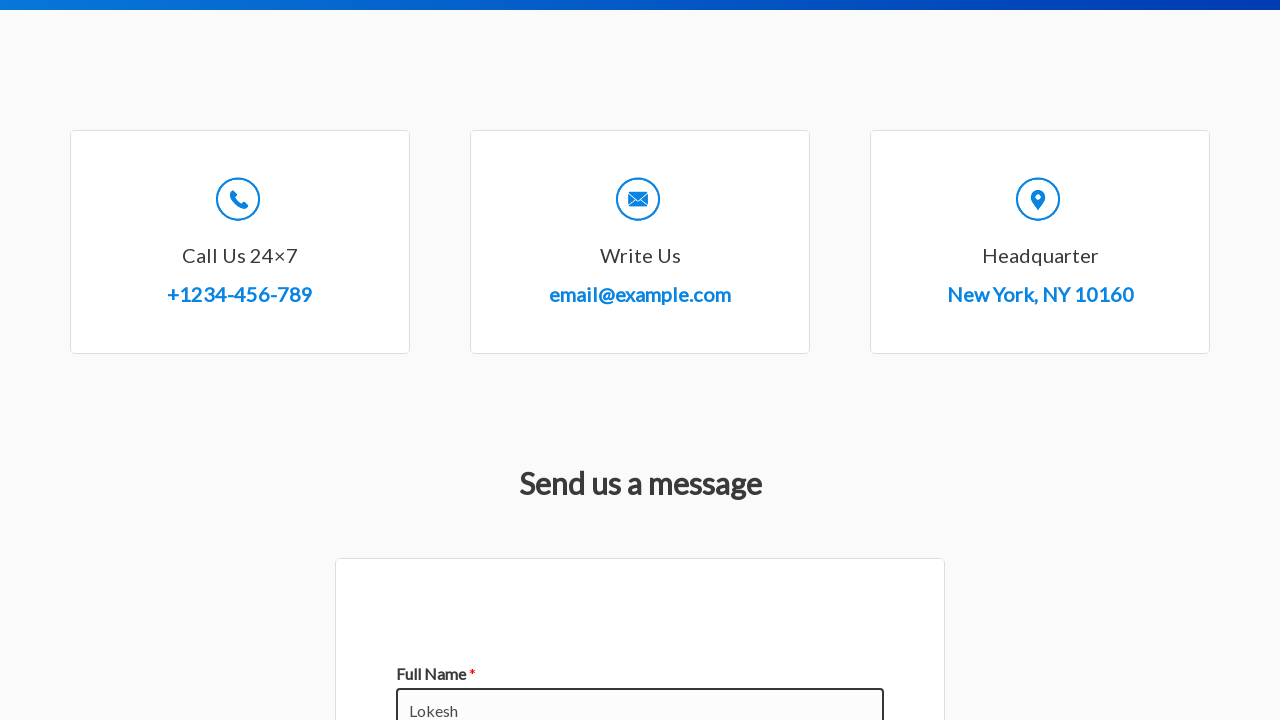

Filled email field with 'testuser123@example.com' on #wpforms-8-field_1
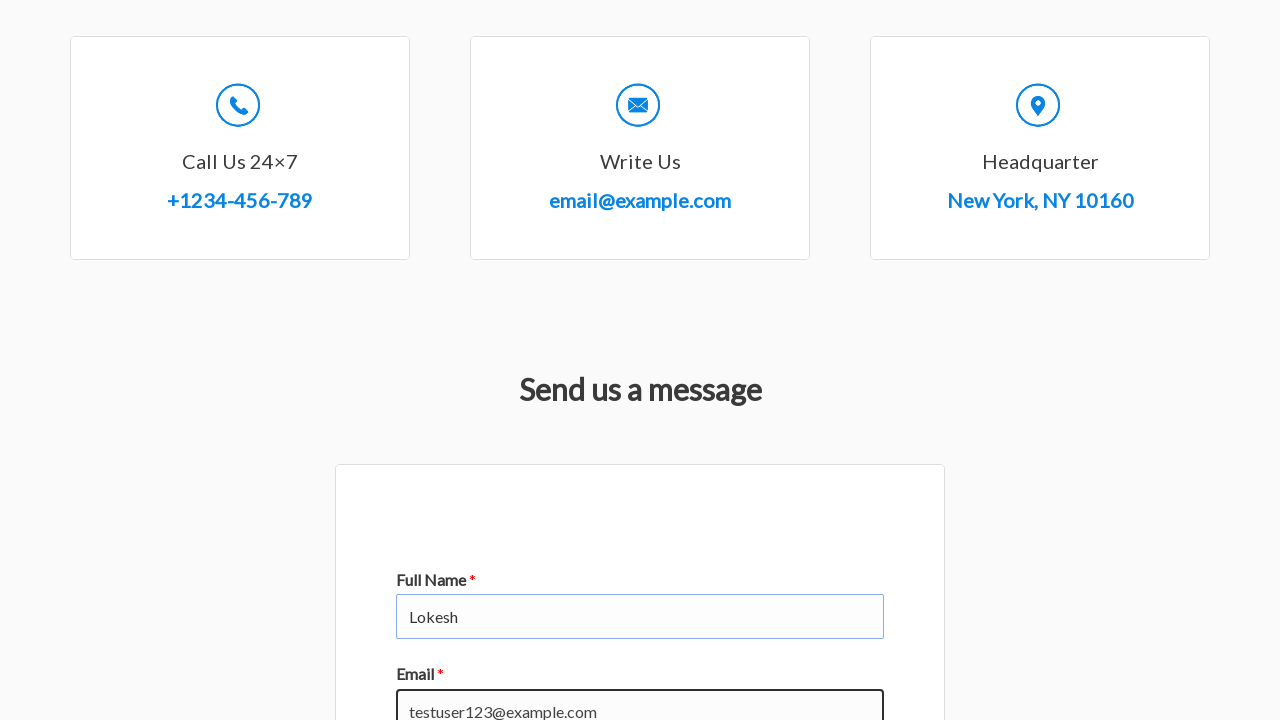

Filled subject field with 'Technical Support Request' on #wpforms-8-field_3
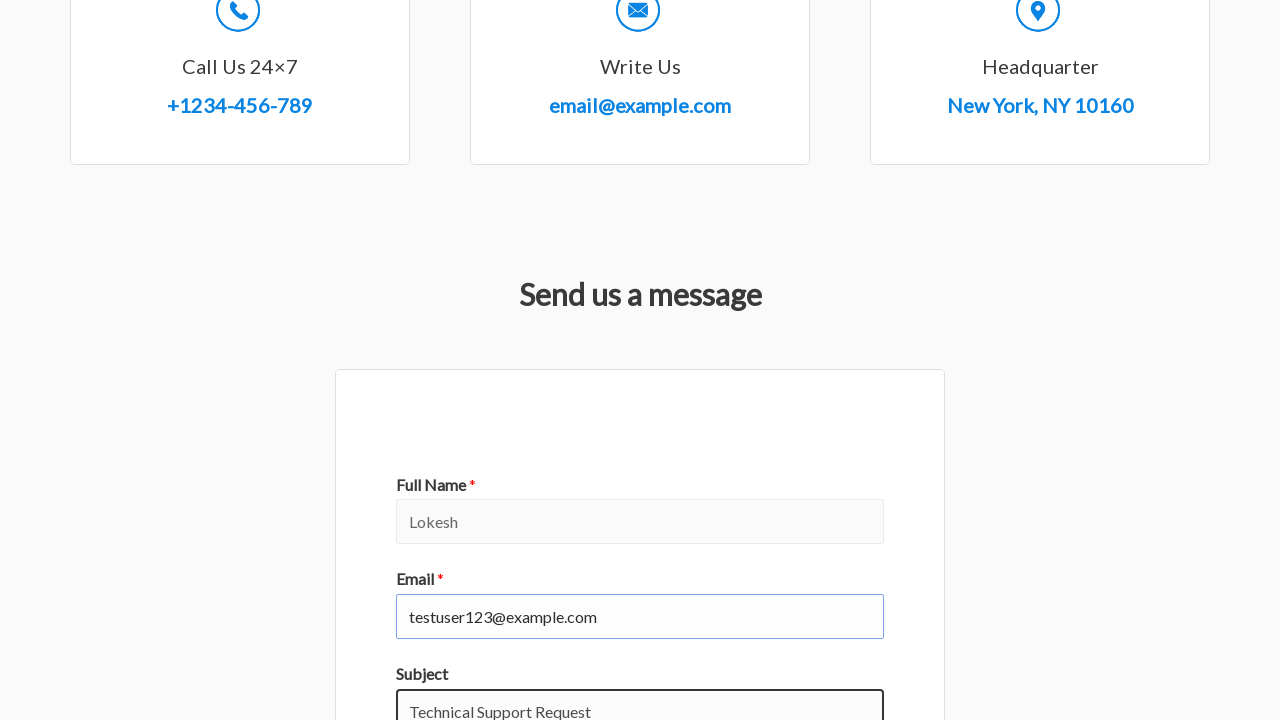

Filled message field with assistance request on #wpforms-8-field_2
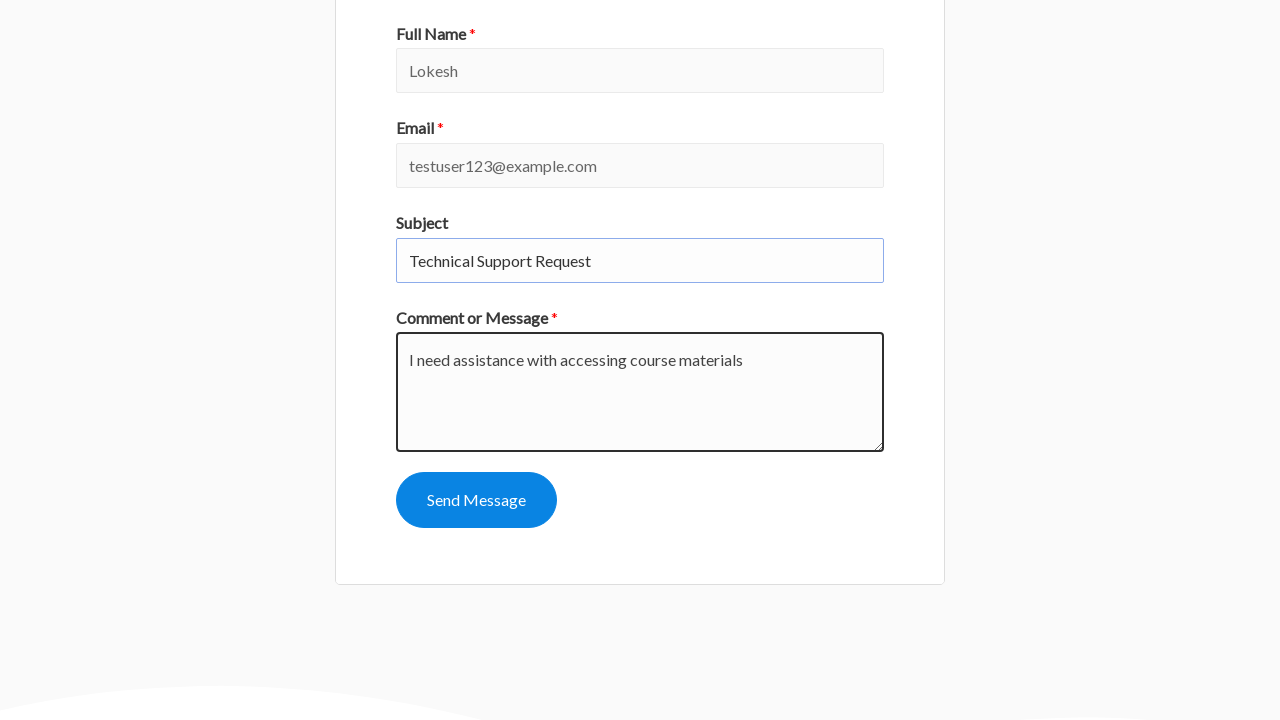

Clicked submit button to send contact form at (476, 500) on #wpforms-submit-8
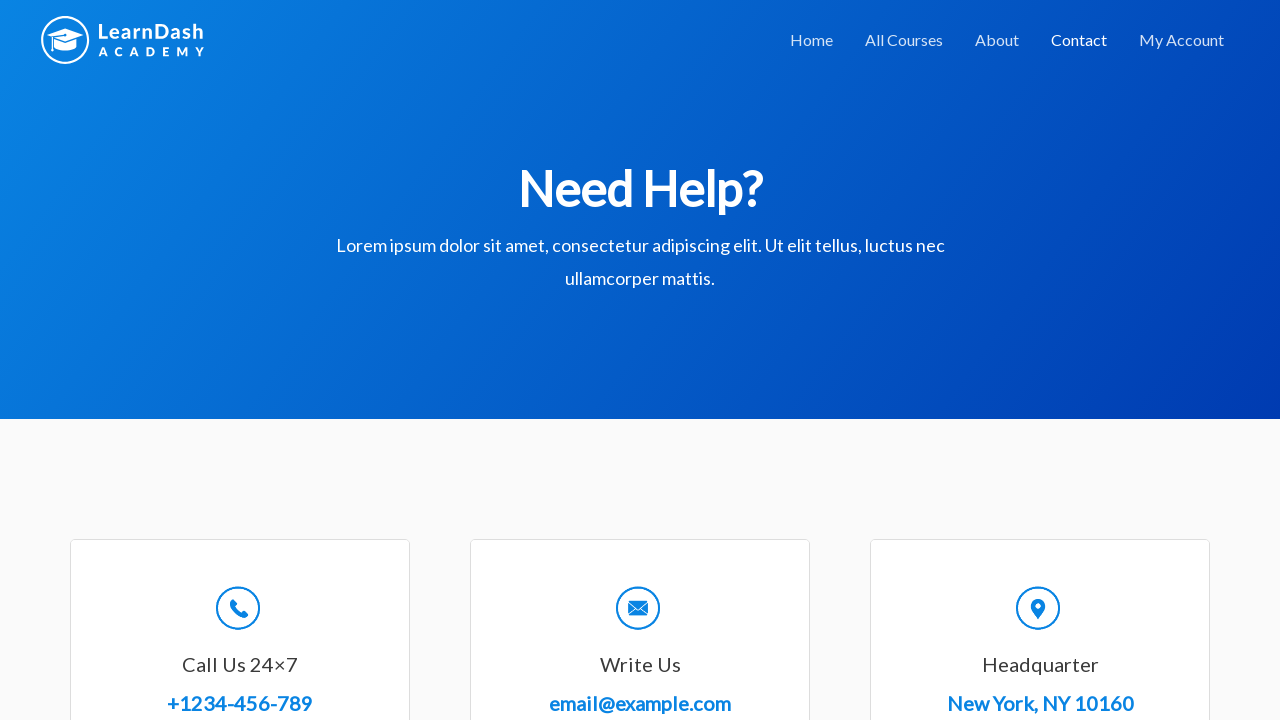

Confirmation message appeared: 'Thanks for contacting us! We will be in touch with you shortly.'
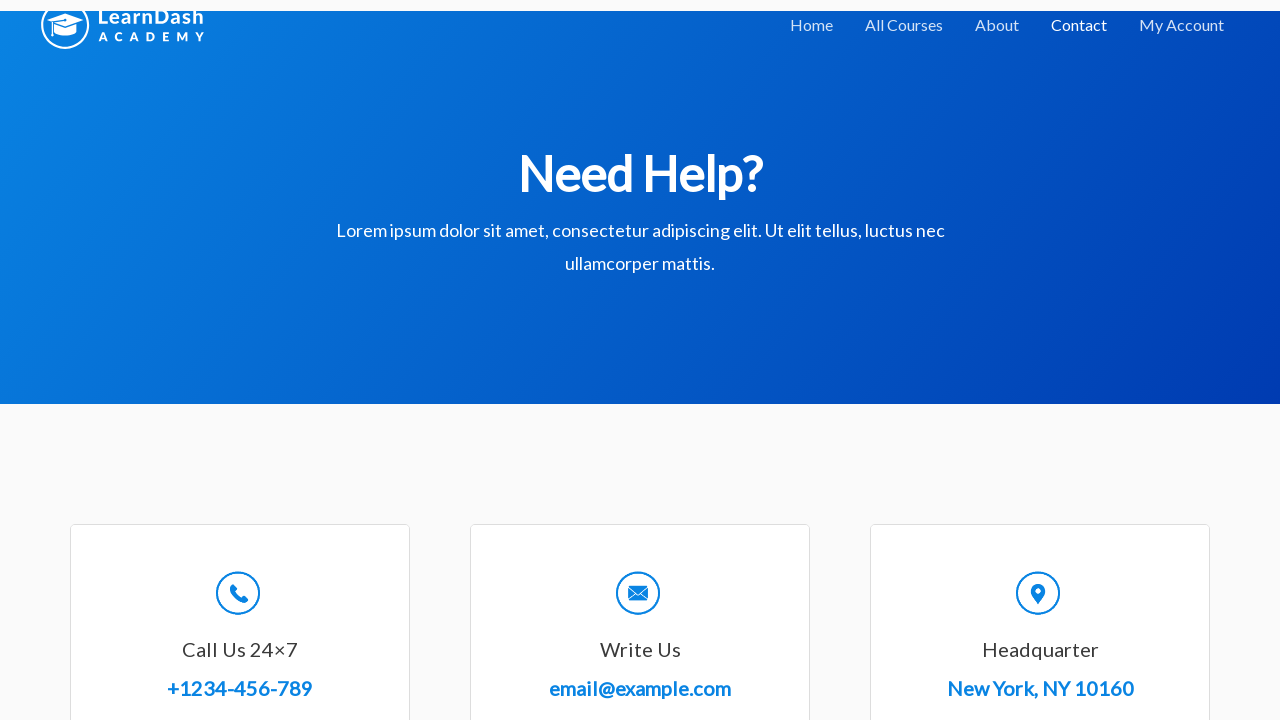

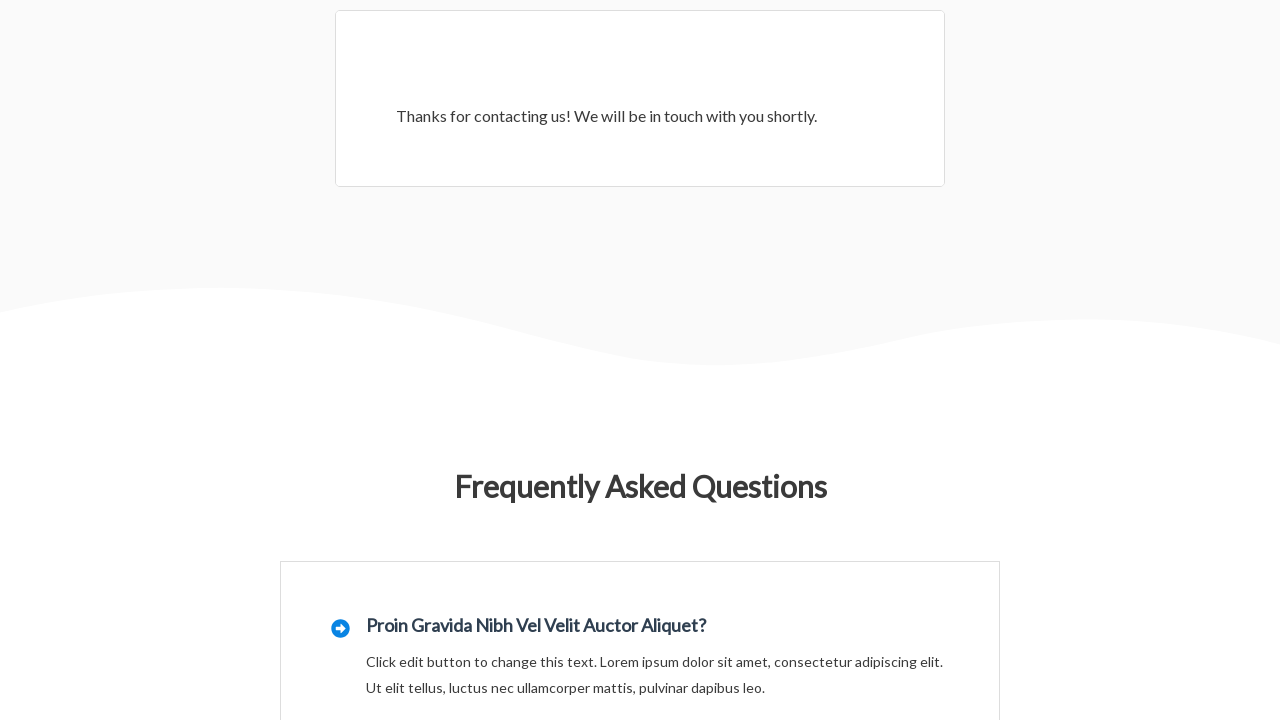